Clicks on the General FAQ tab

Starting URL: https://github.com/features/copilot

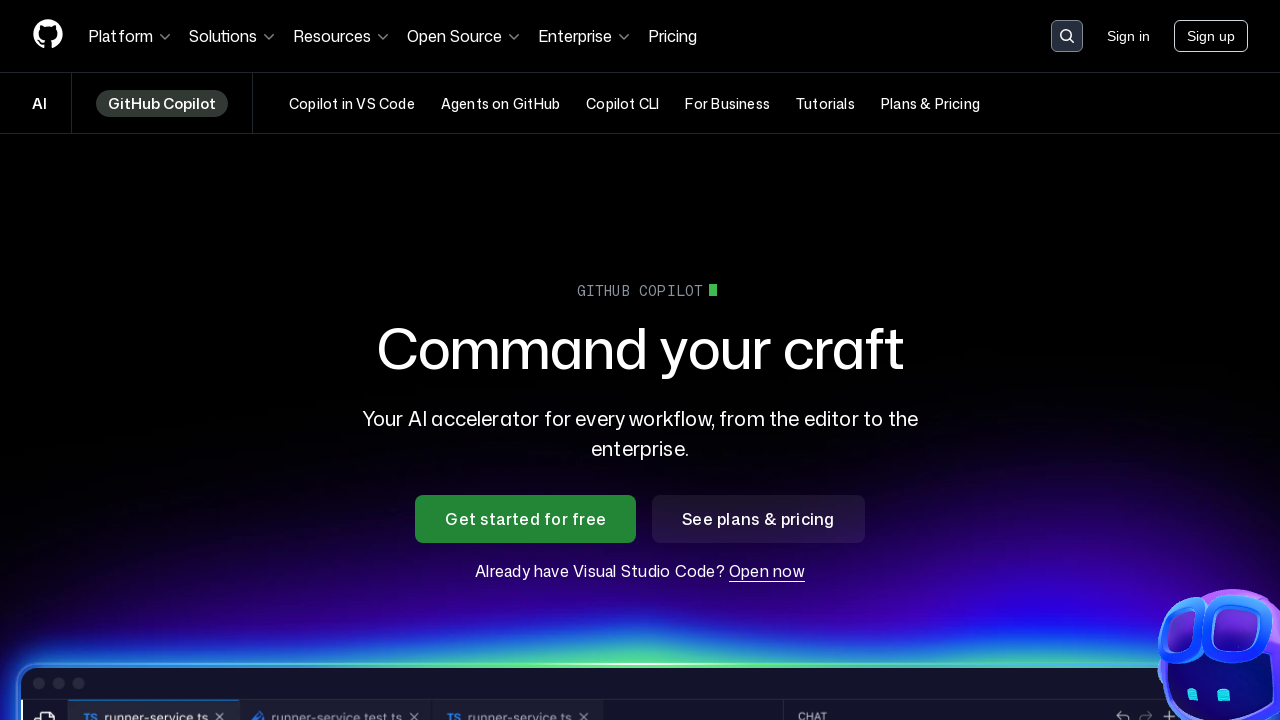

Waited for General FAQ tab to be visible
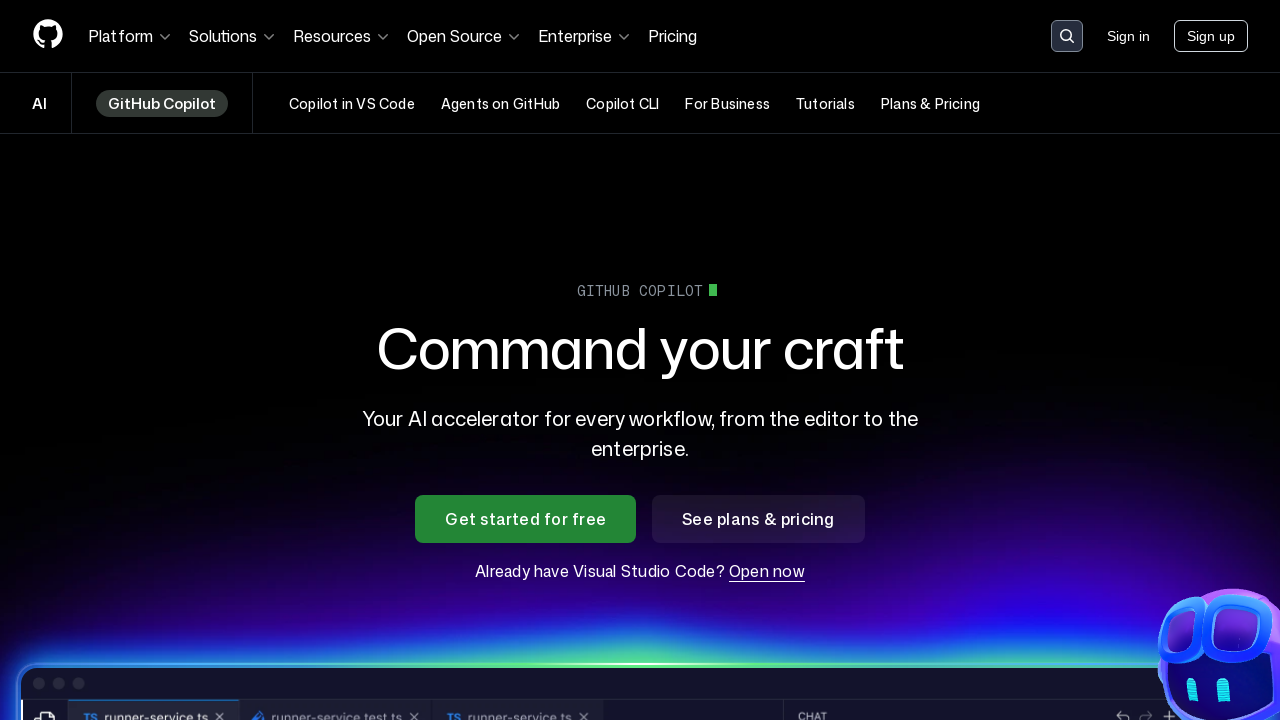

Clicked on General FAQ tab at (197, 360) on [data-testid='FAQGroup-tab-1']
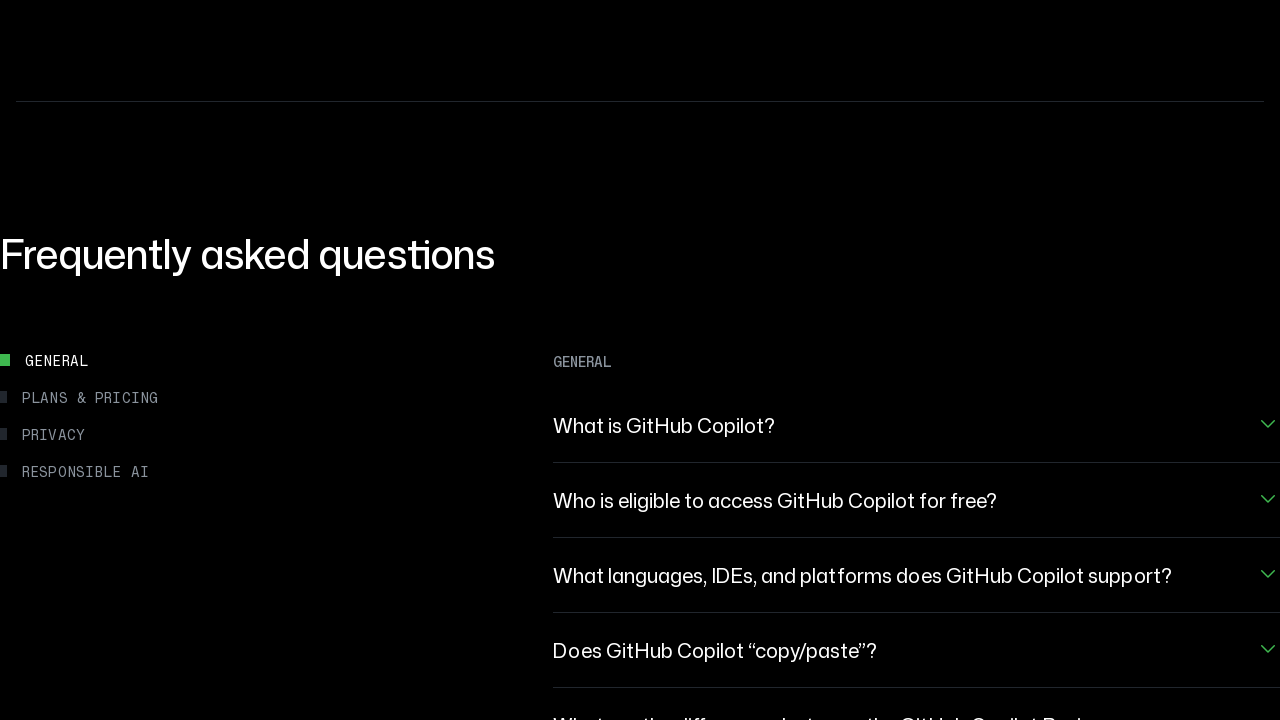

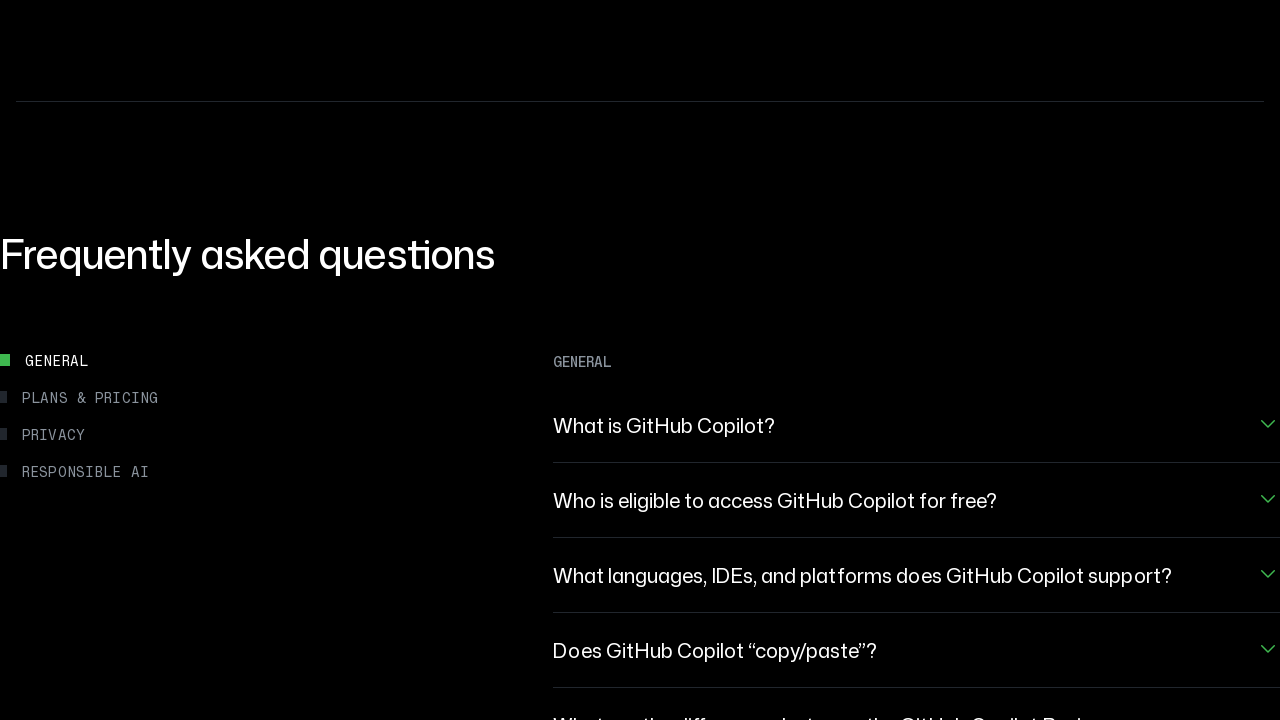